Tests date picker by selecting a specific value (month "May") from the calendar dropdown and verifying the selection is displayed.

Starting URL: https://test-with-me-app.vercel.app/learning/web-elements/elements/date-time

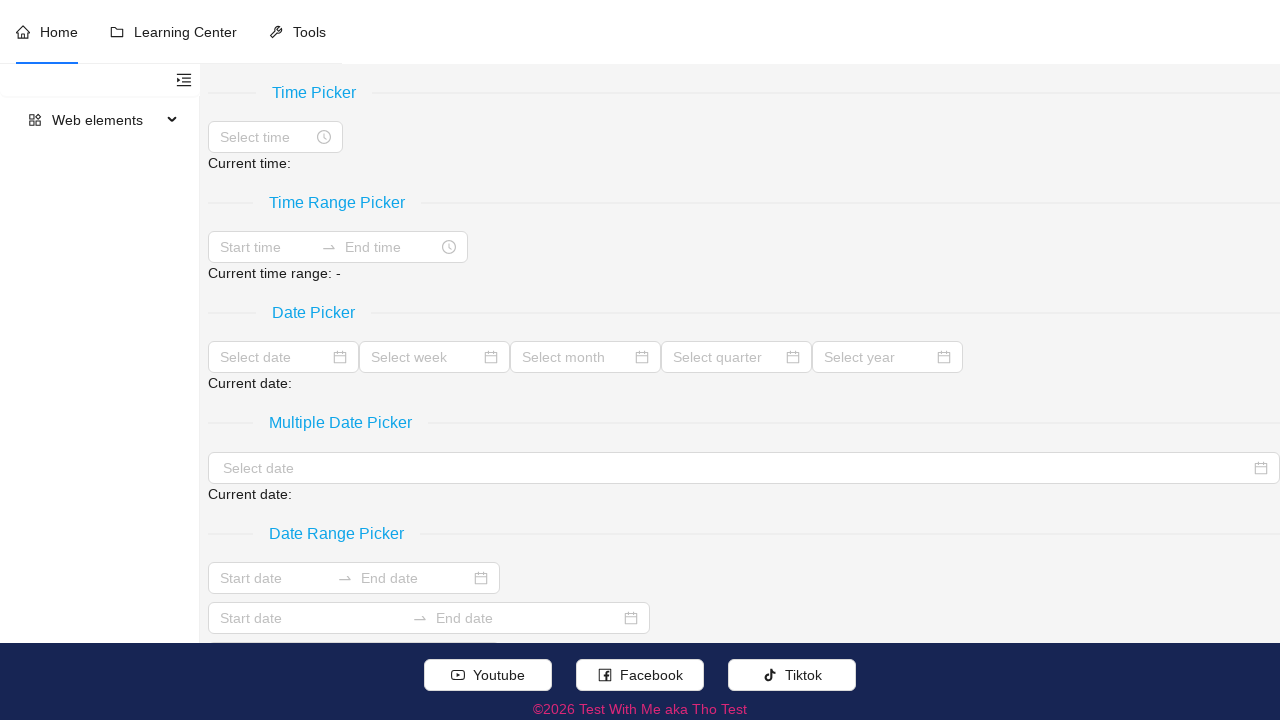

Date picker month input field loaded
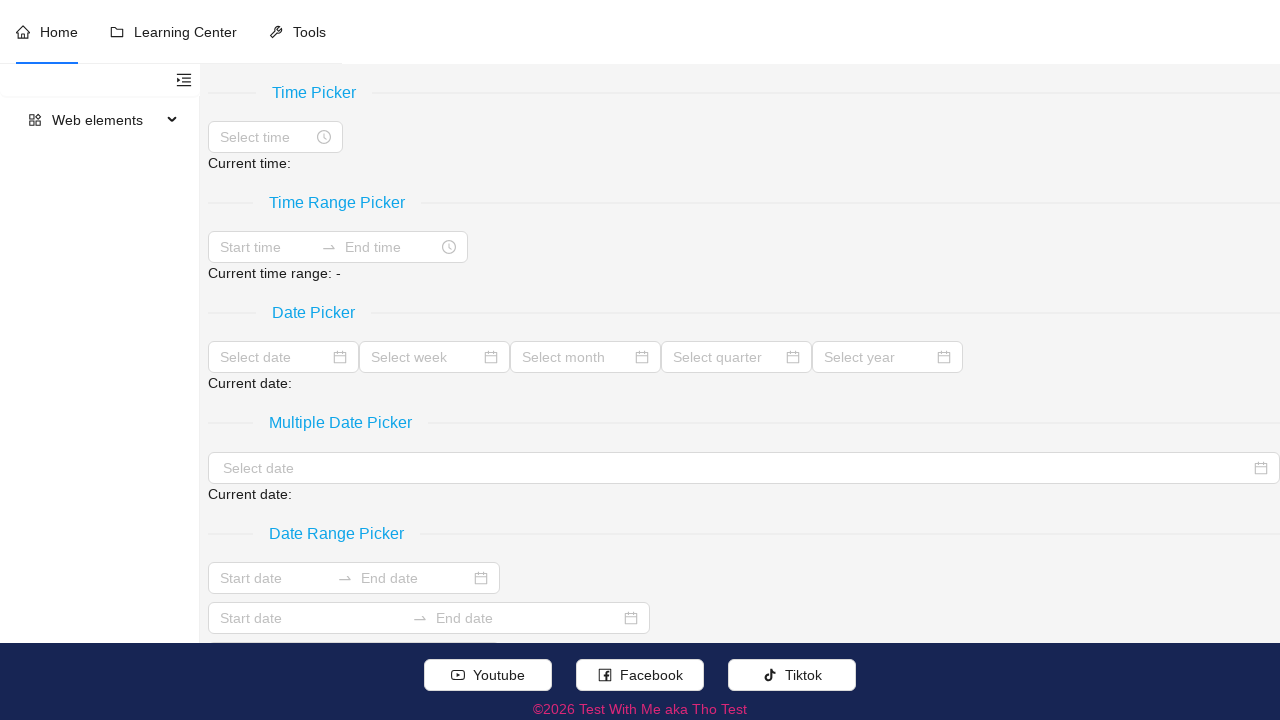

Clicked on month input field to open calendar dropdown at (576, 357) on xpath=//input[@placeholder='Select month']
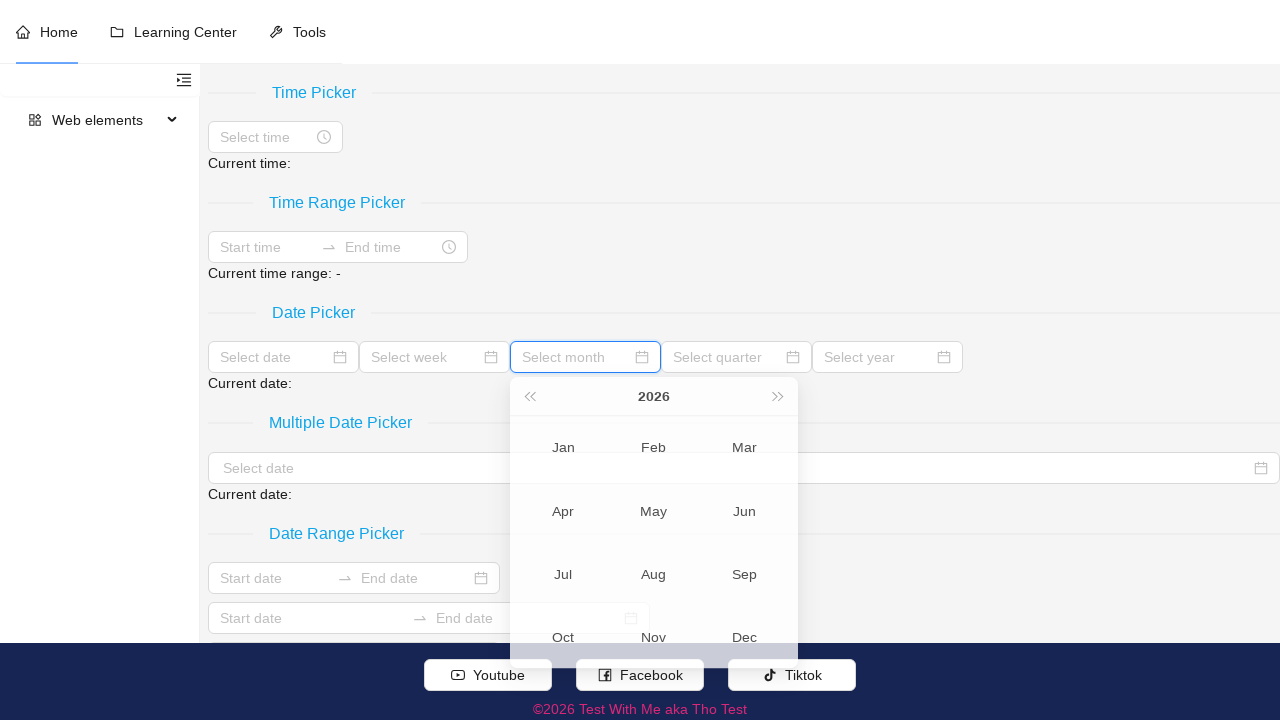

Selected 'May' from the calendar dropdown at (654, 517) on xpath=//div[text()[normalize-space()='May']]
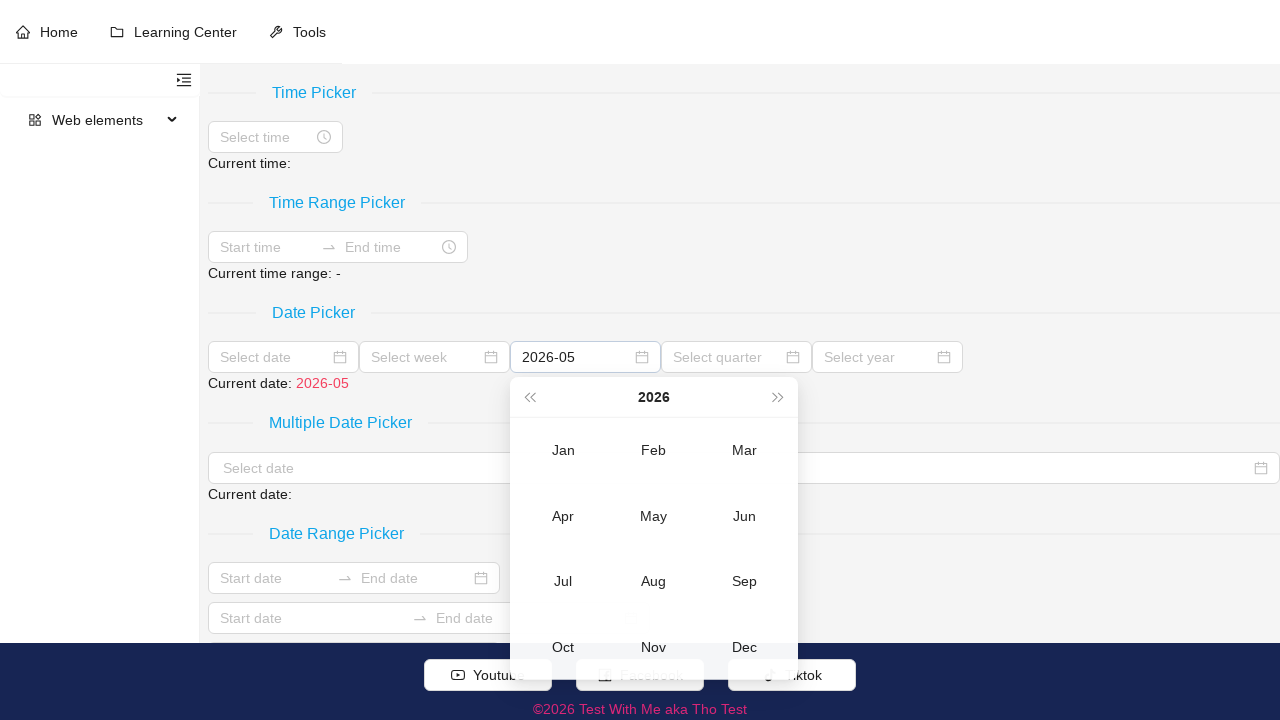

Verified that 'May' selection is reflected in the current date display
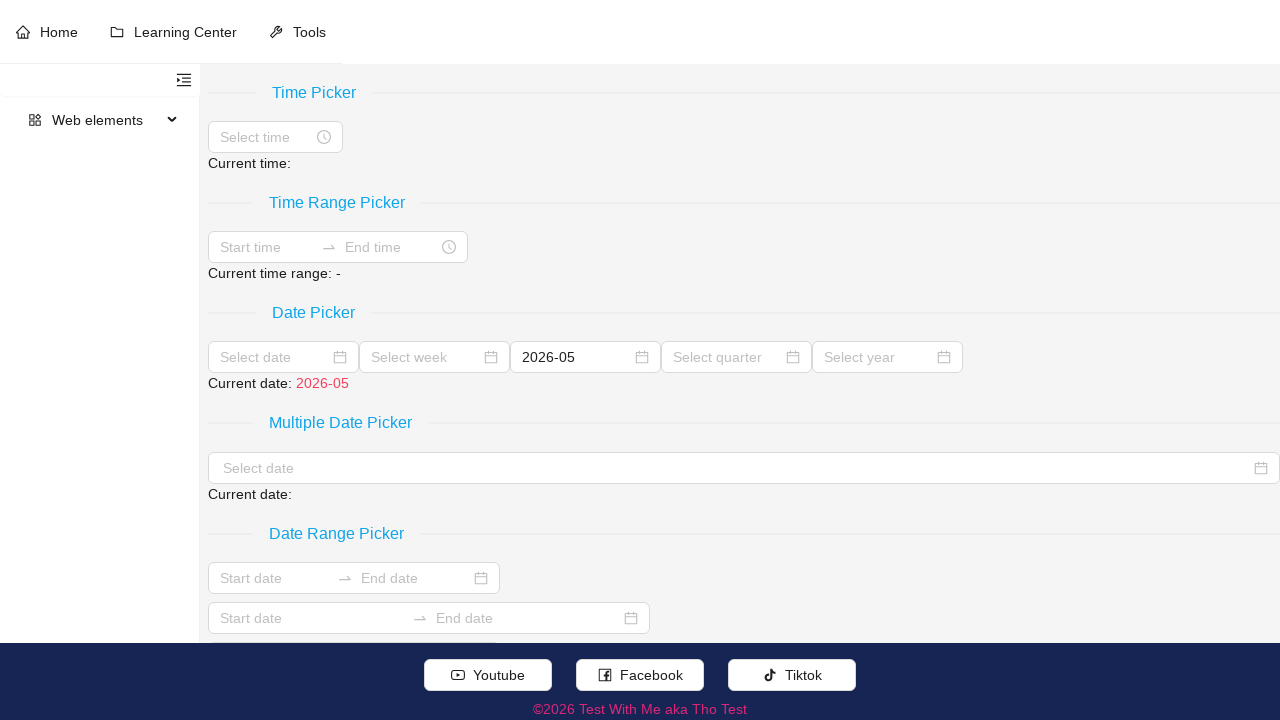

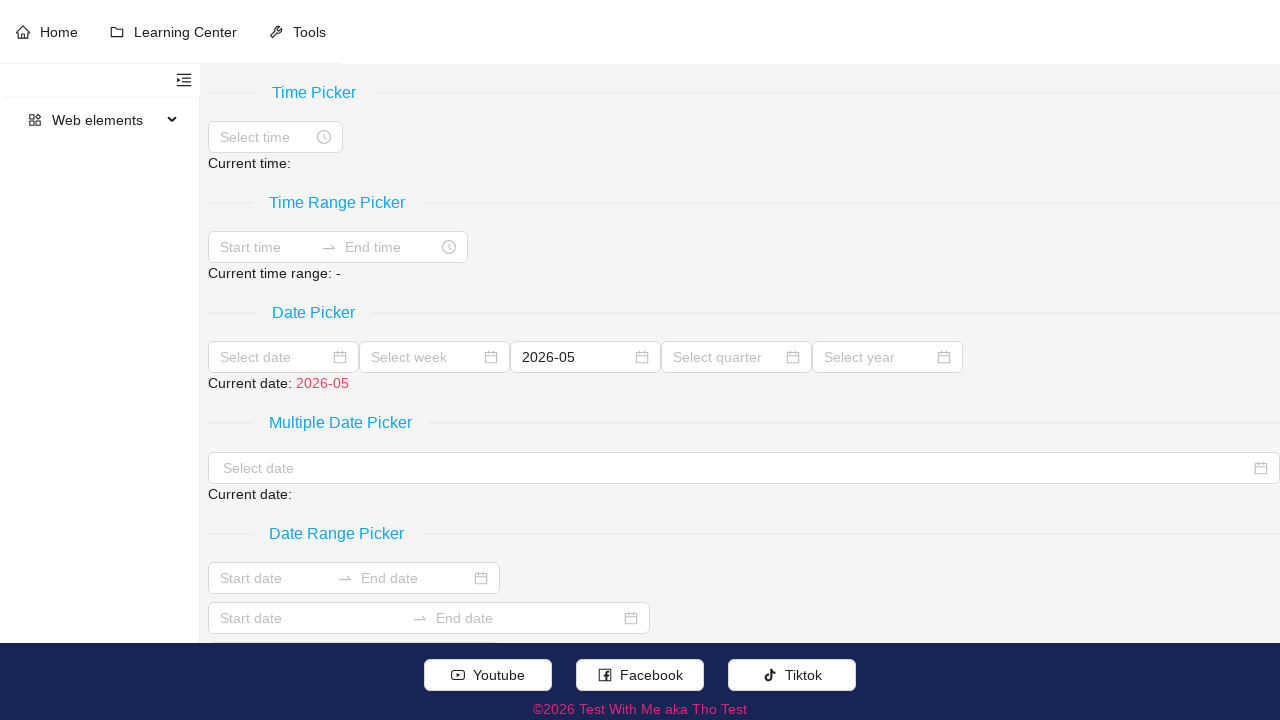